Tests dynamic dropdown functionality on a flight booking practice page by selecting origin city (Bangalore/BLR) and destination city (Chennai/MAA) from dropdown menus

Starting URL: https://rahulshettyacademy.com/dropdownsPractise/

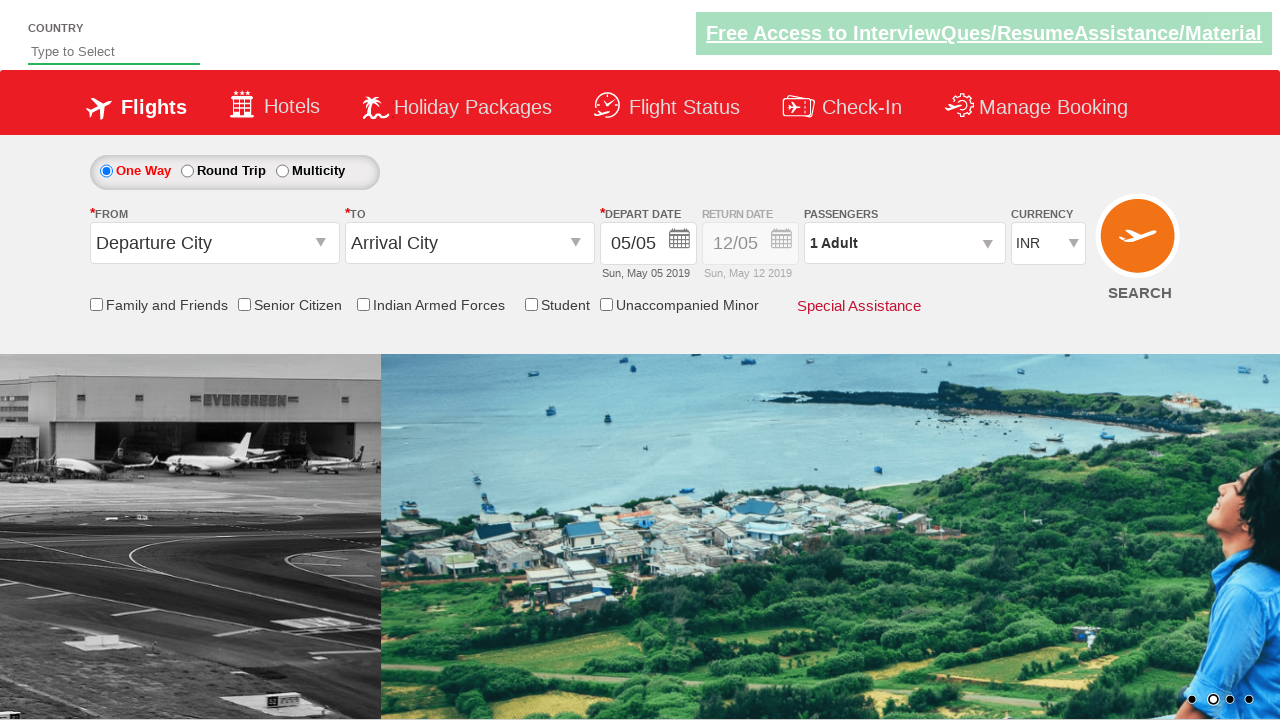

Clicked on origin station dropdown to open it at (323, 244) on #ctl00_mainContent_ddl_originStation1_CTXTaction
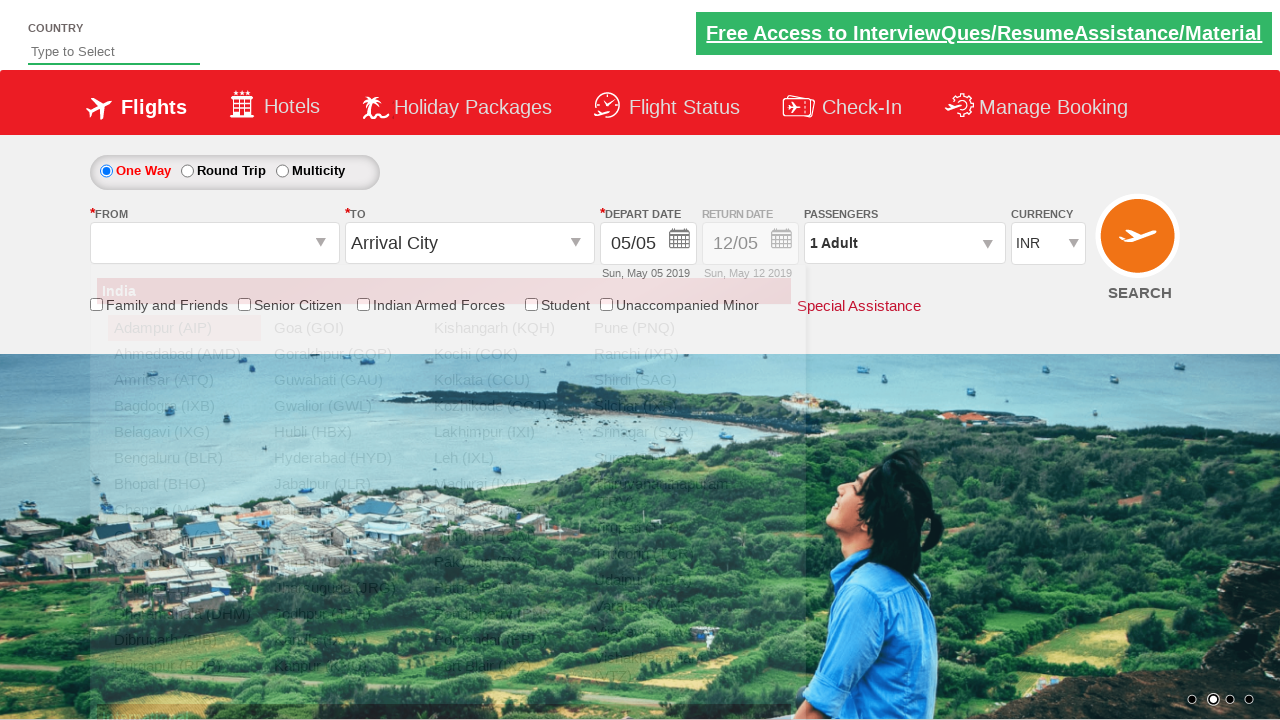

Selected Bangalore (BLR) as origin city at (184, 458) on xpath=//a[@value='BLR']
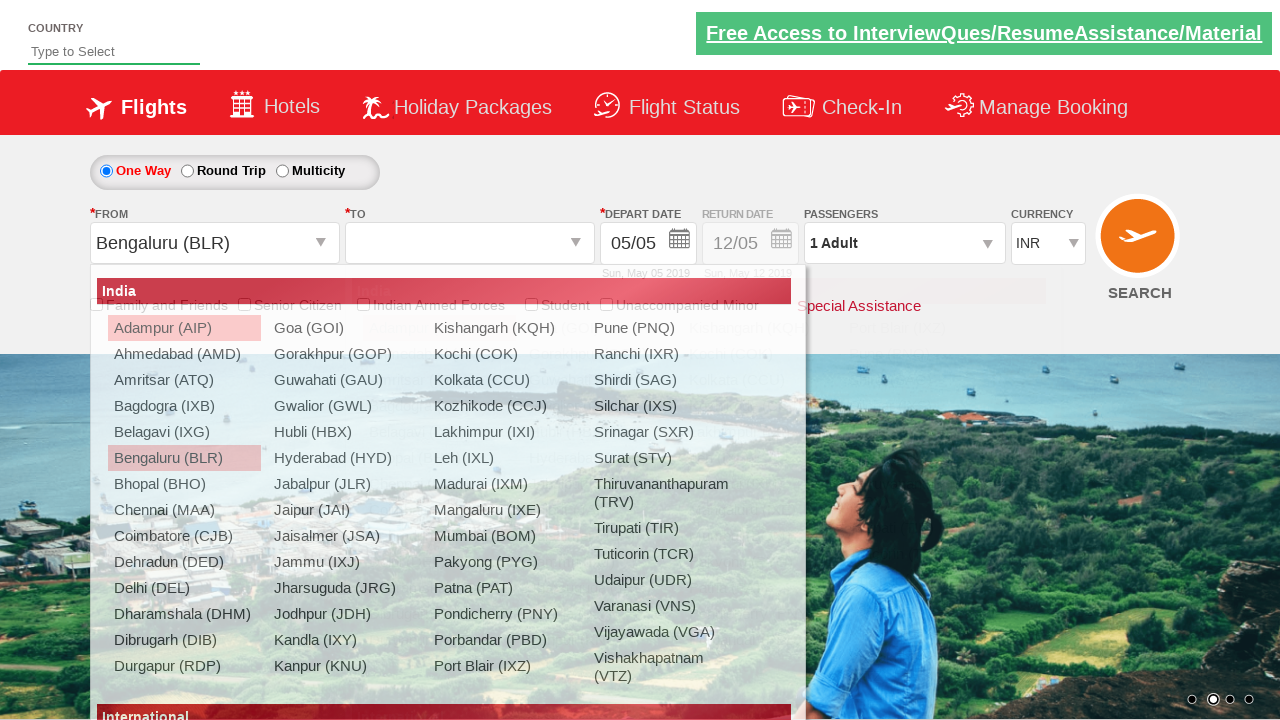

Waited for destination dropdown to be interactive
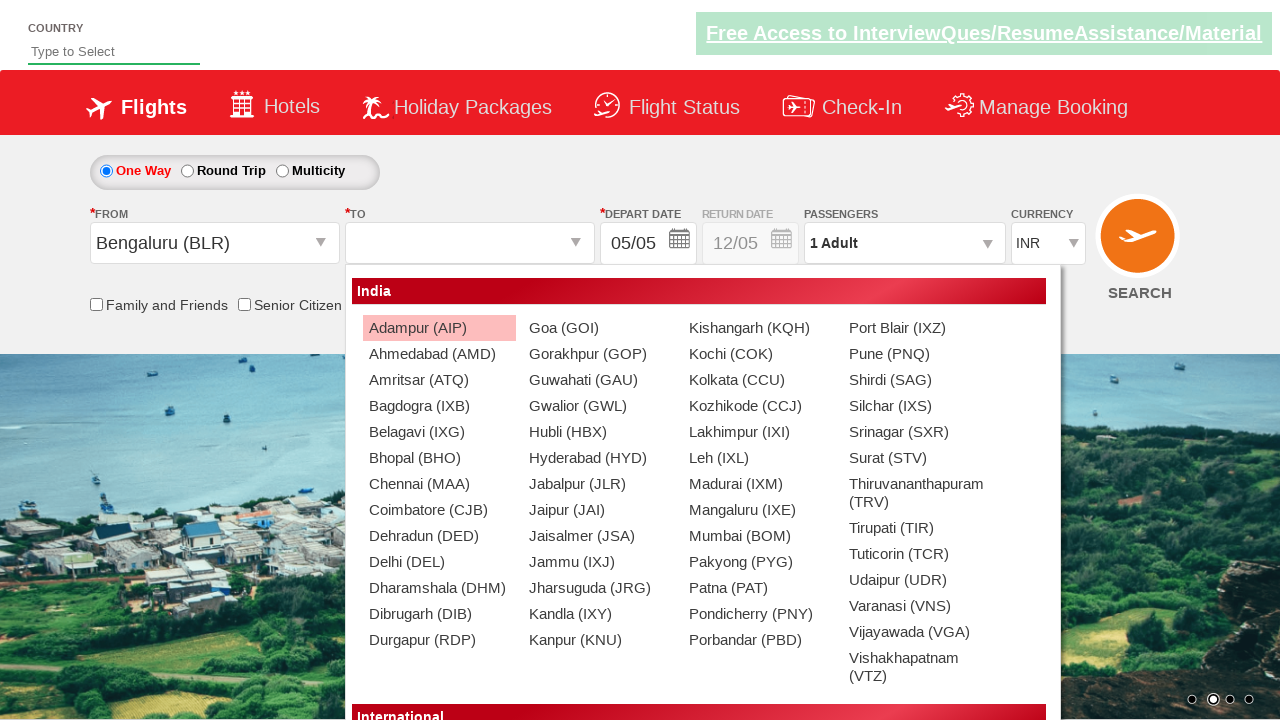

Selected Chennai (MAA) as destination city at (439, 484) on (//a[@value='MAA'])[2]
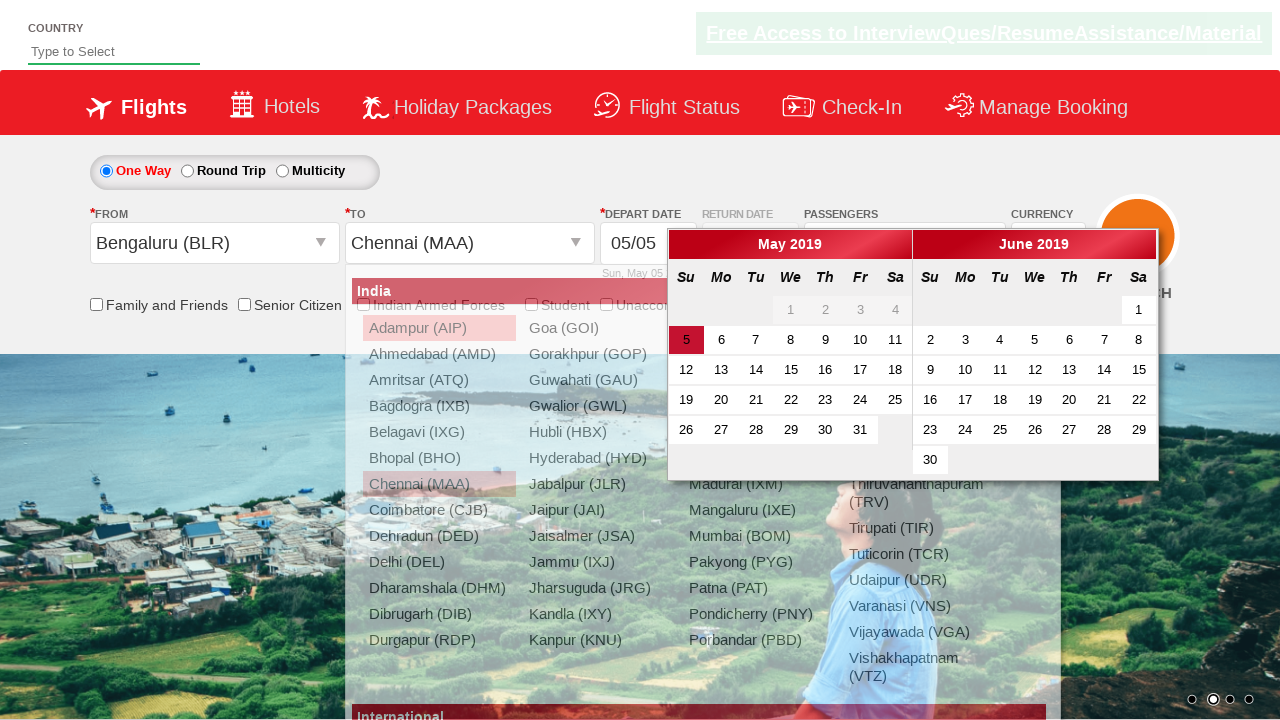

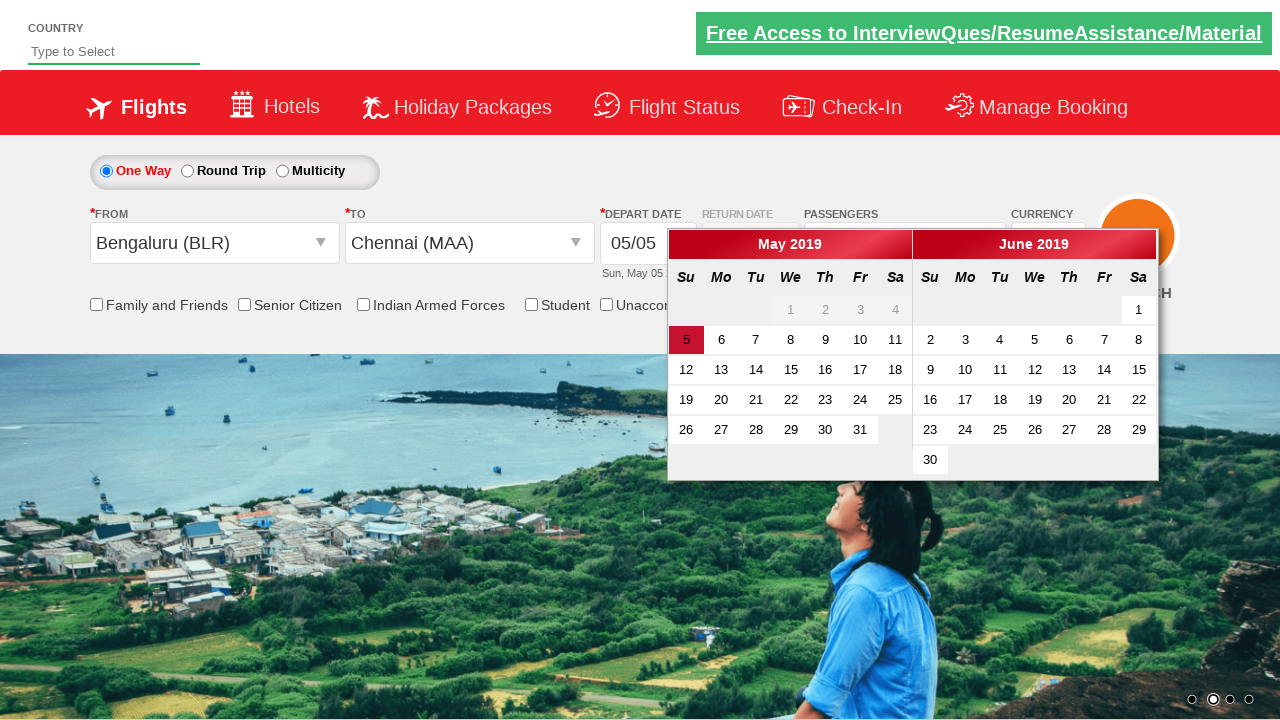